Tests dynamic controls page by clicking Remove button to hide a checkbox, verifying it disappears, then clicking Add button to restore it and verifying it reappears

Starting URL: https://the-internet.herokuapp.com/dynamic_controls

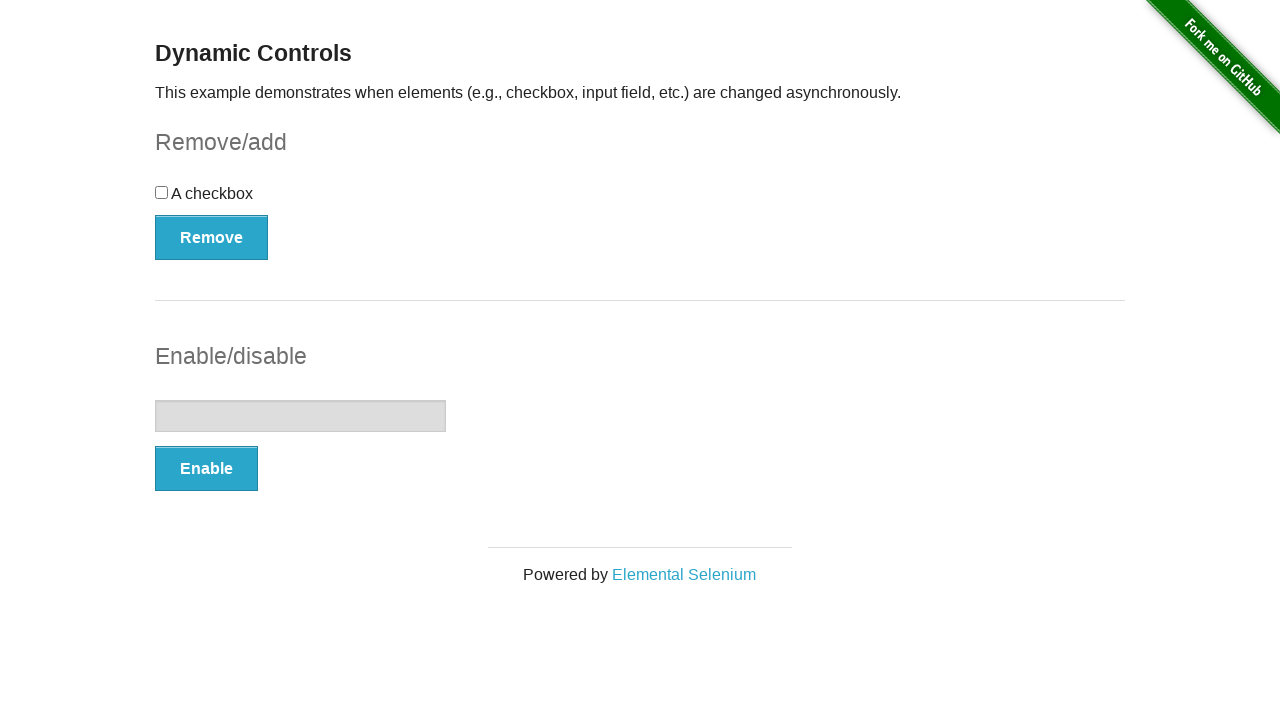

Clicked Remove button to hide the checkbox at (212, 237) on (//button)[1]
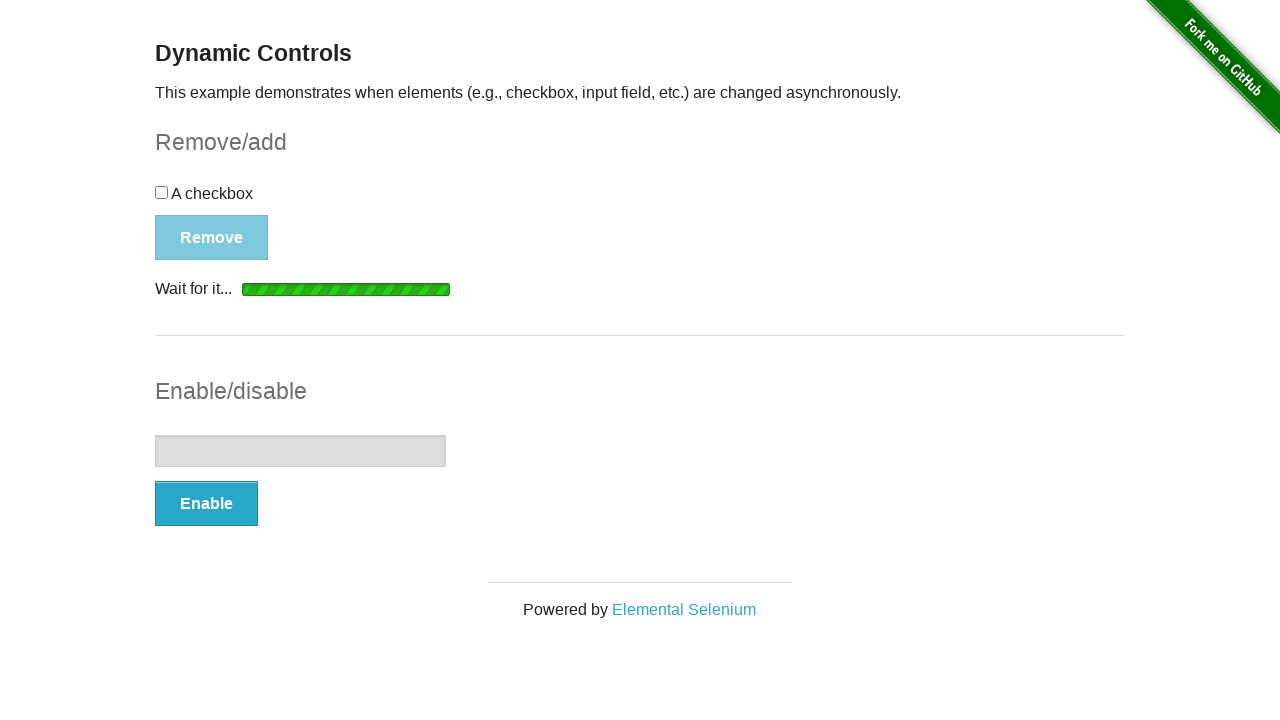

Confirmation message appeared after removing checkbox
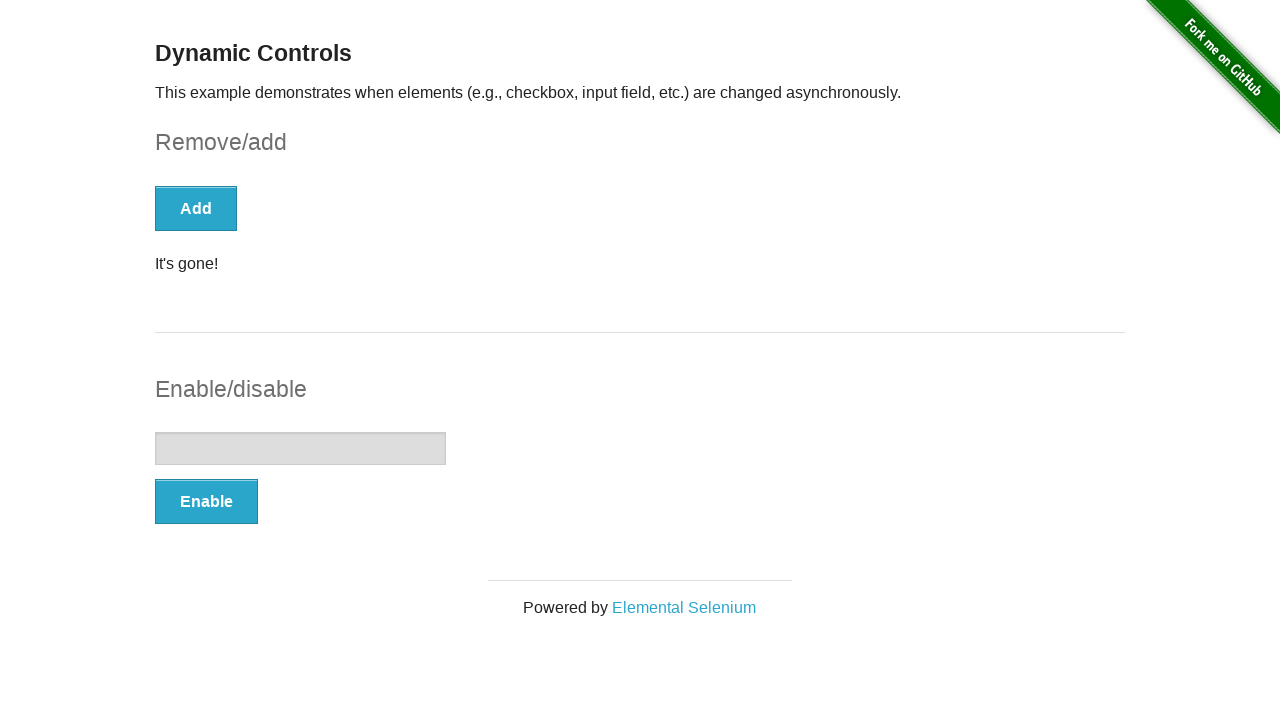

Verified checkbox is no longer visible
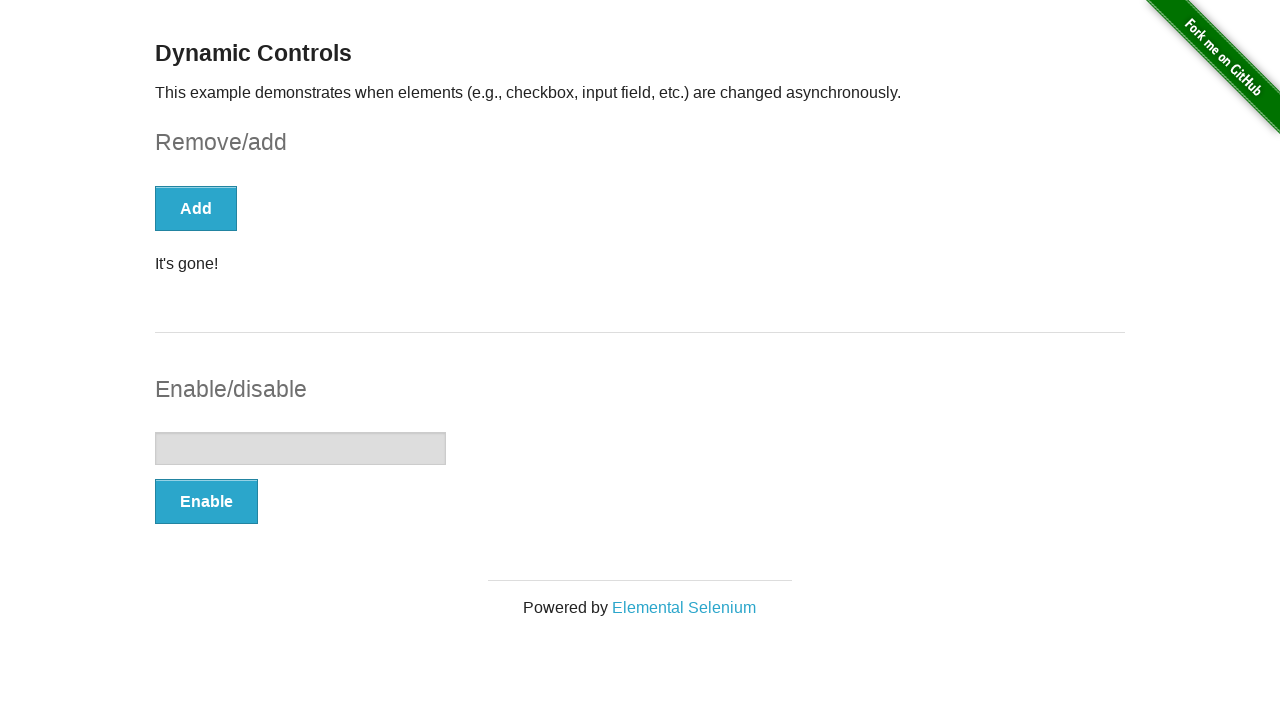

Clicked Add button to restore the checkbox at (196, 208) on xpath=//*[@onclick='swapCheckbox()']
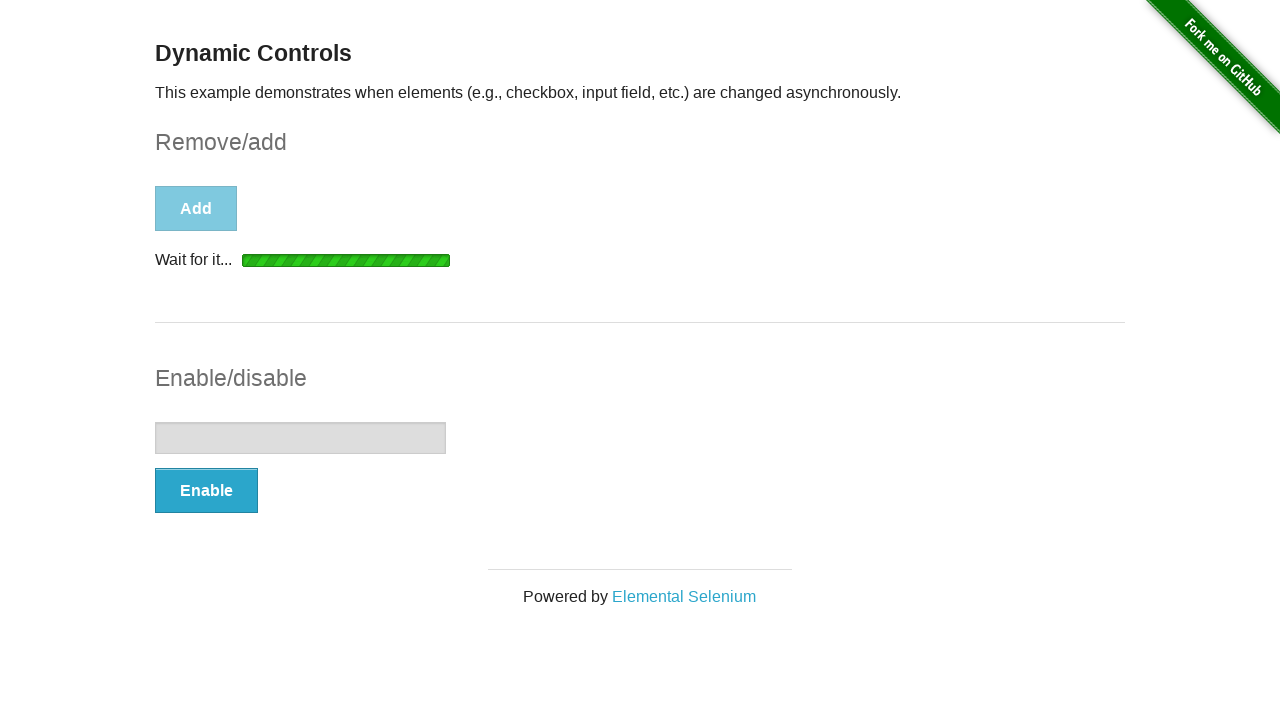

Verified checkbox reappeared and is visible
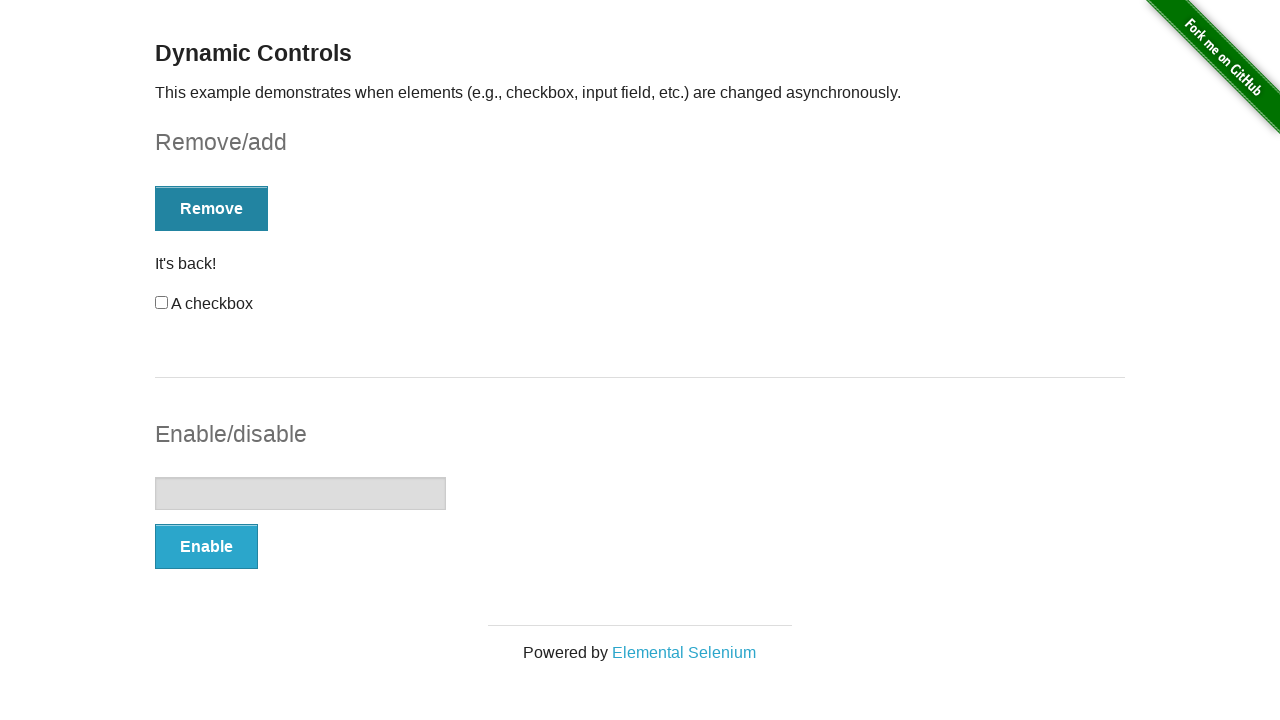

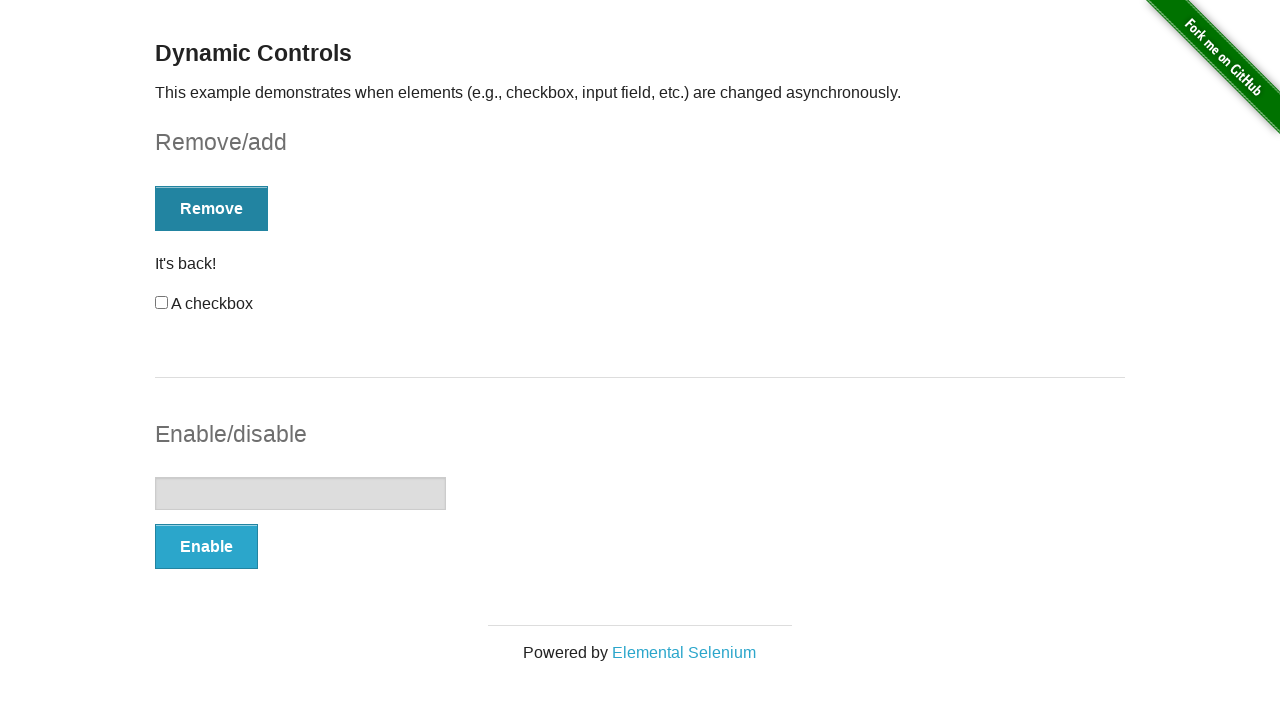